Tests date dropdown selection by selecting year 1945, month December, and day 1, then verifies all selections are correct.

Starting URL: https://practice.cydeo.com/dropdown

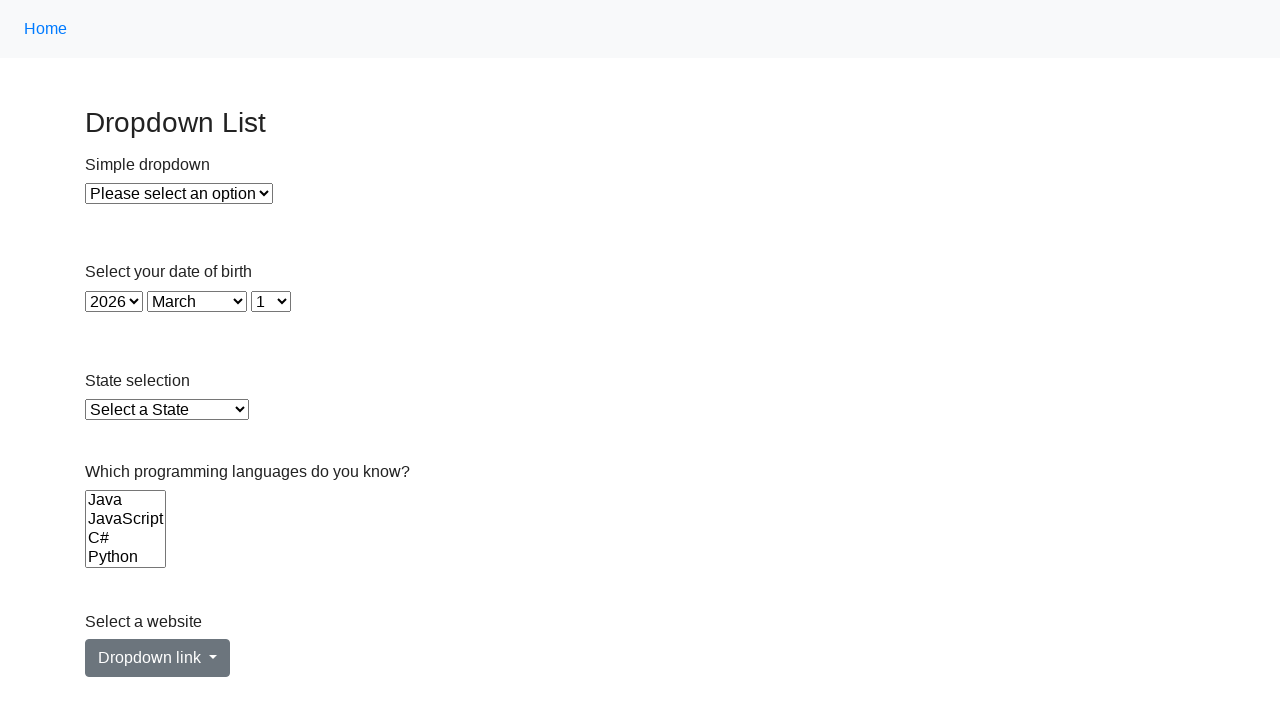

Selected year 1945 from year dropdown on select#year
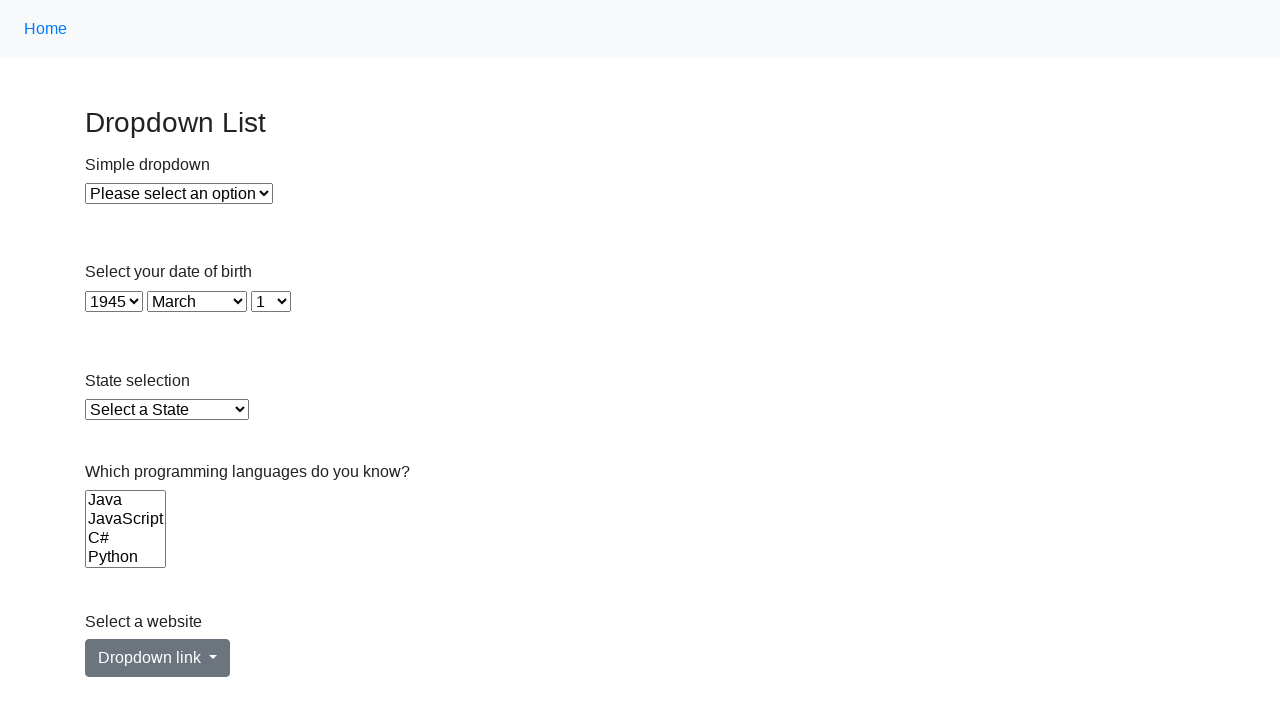

Selected month December from month dropdown on select#month
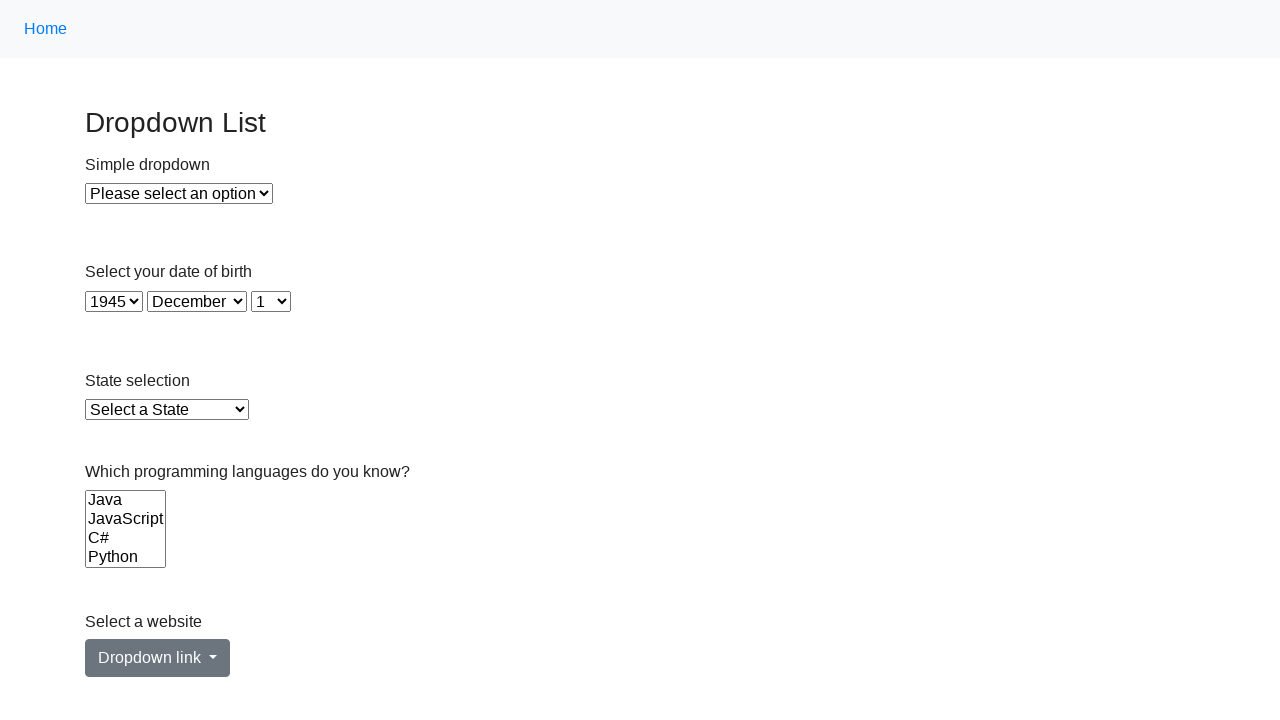

Selected day 1 from day dropdown on select#day
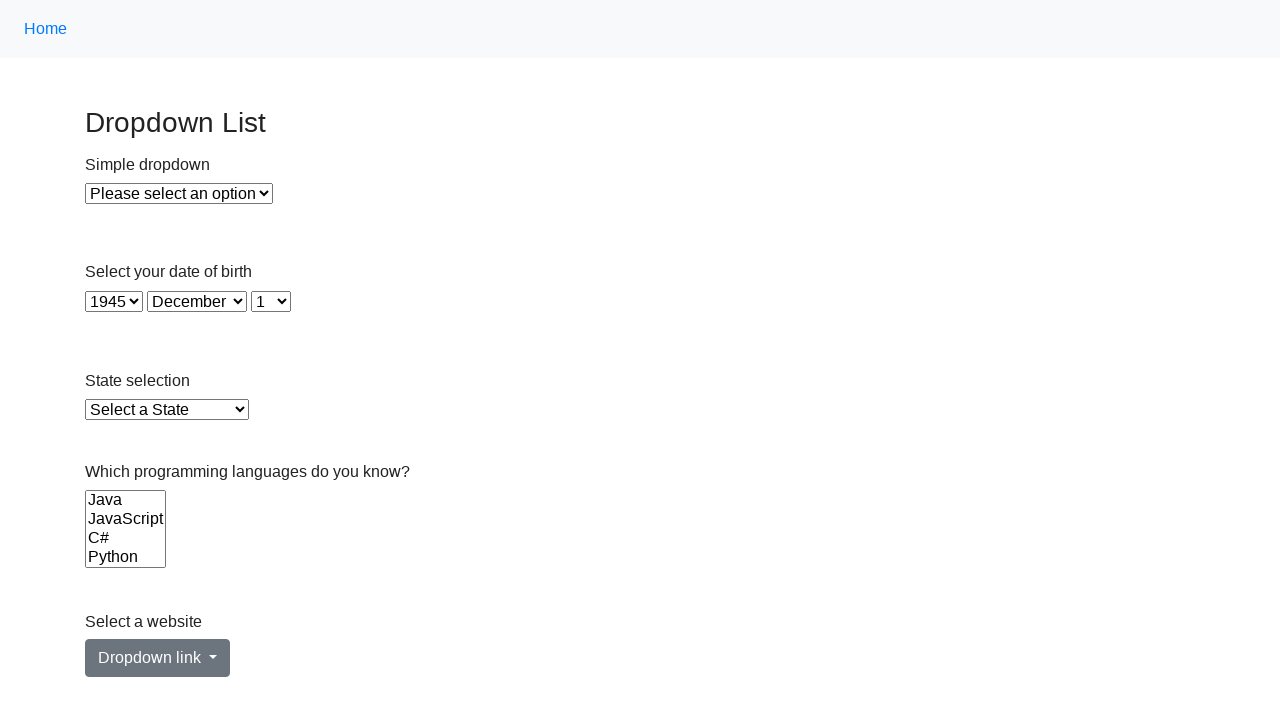

Retrieved selected year value
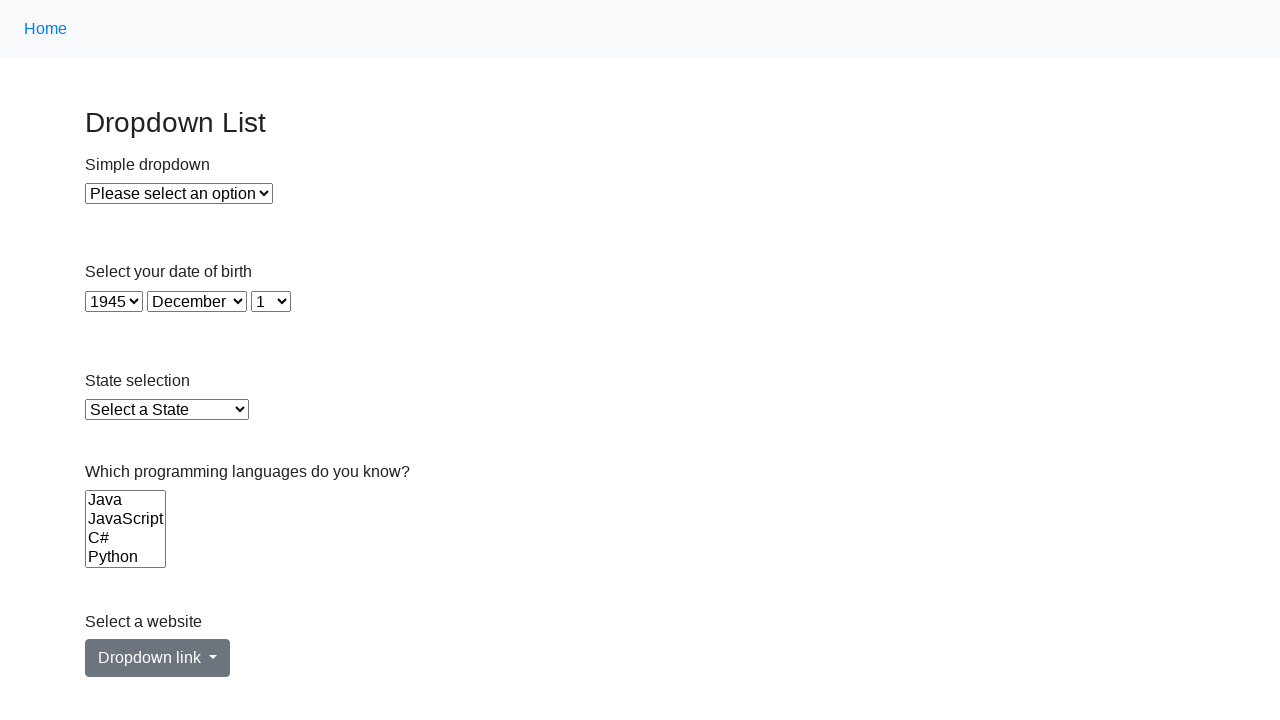

Verified year is 1945
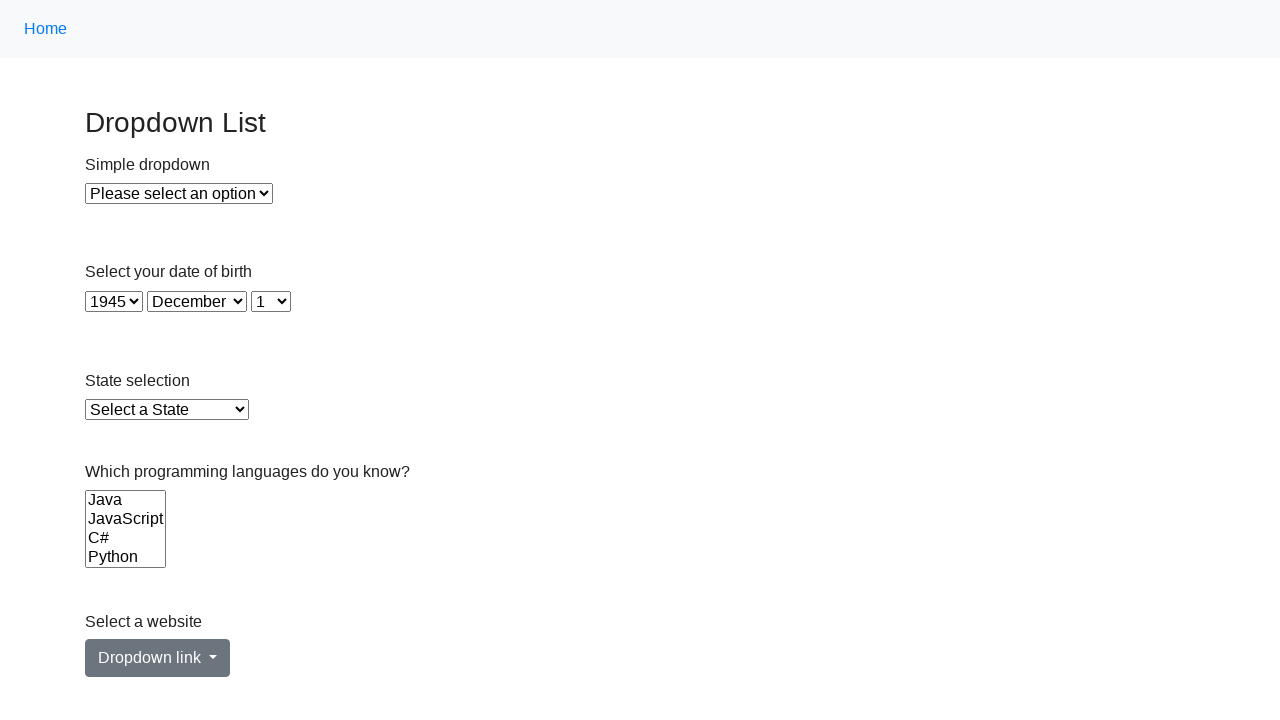

Retrieved selected month value
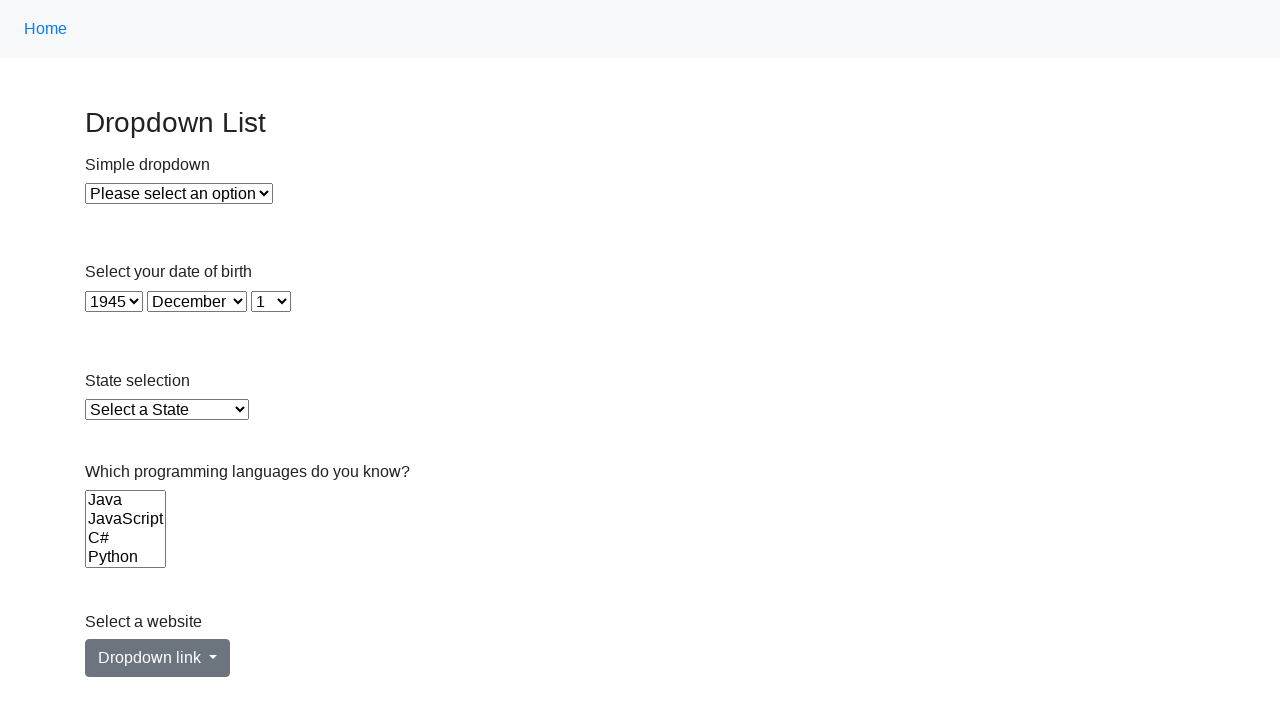

Verified month is December
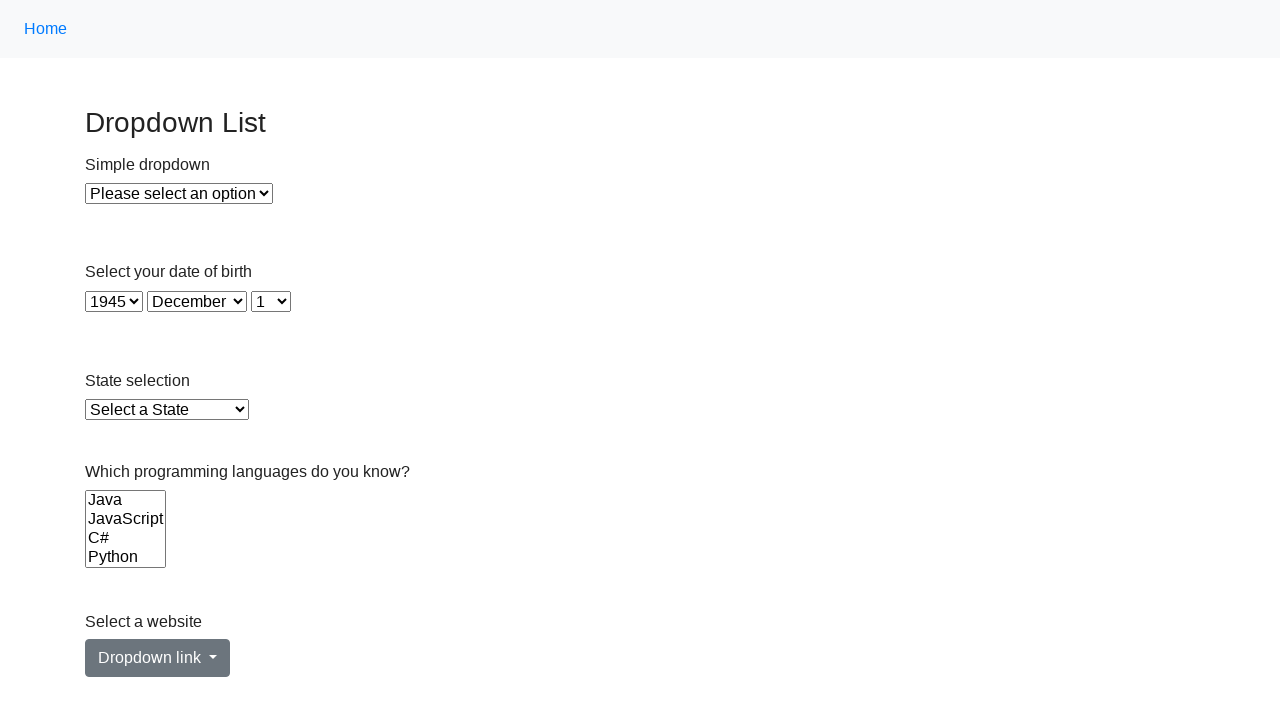

Retrieved selected day value
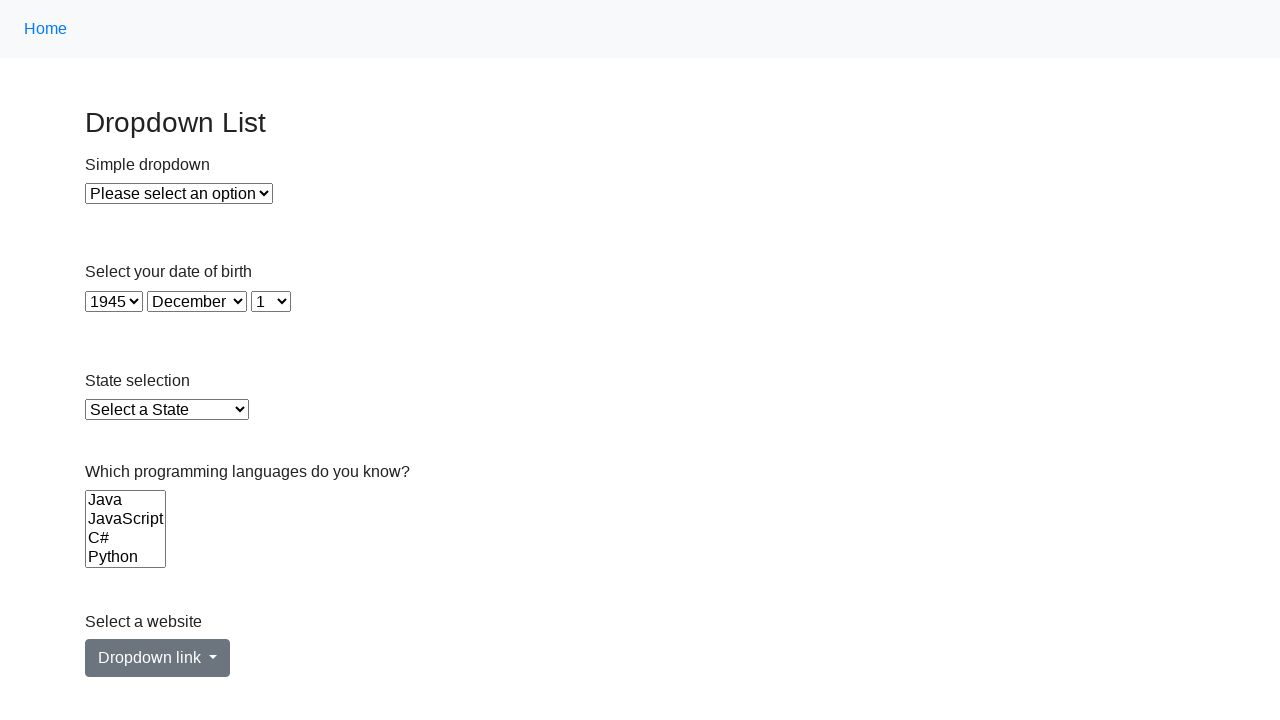

Verified day is 1
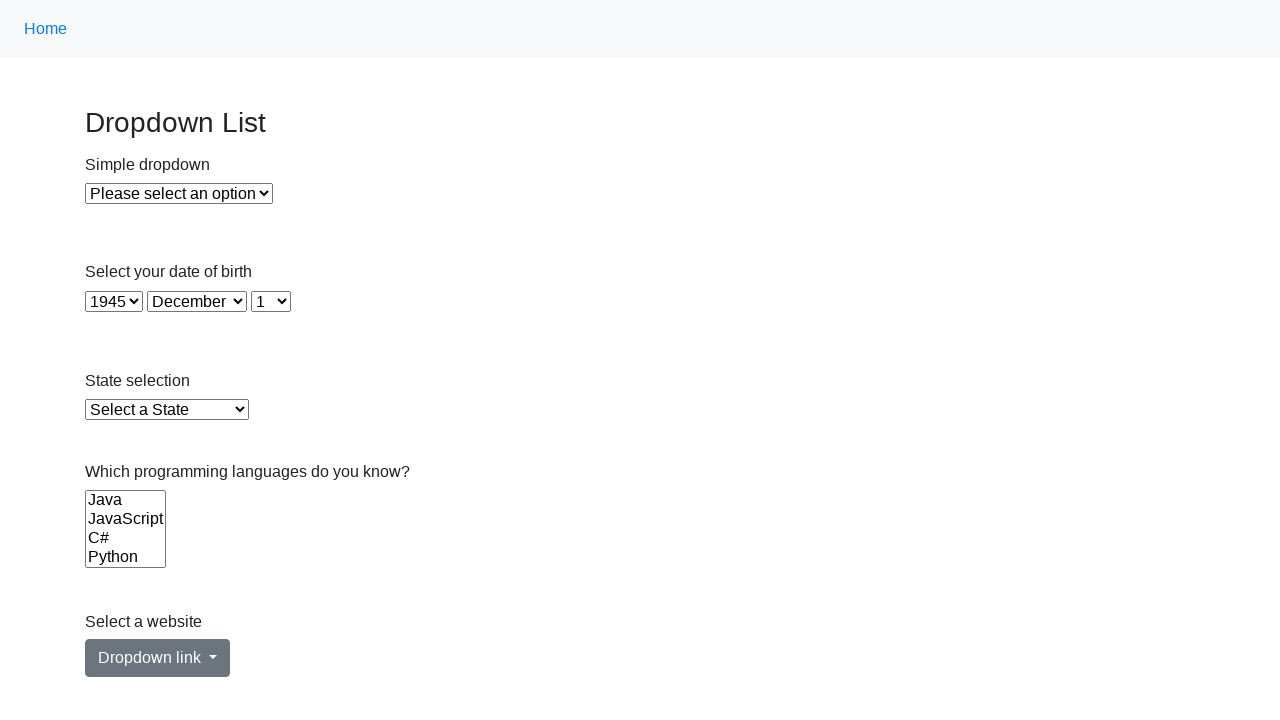

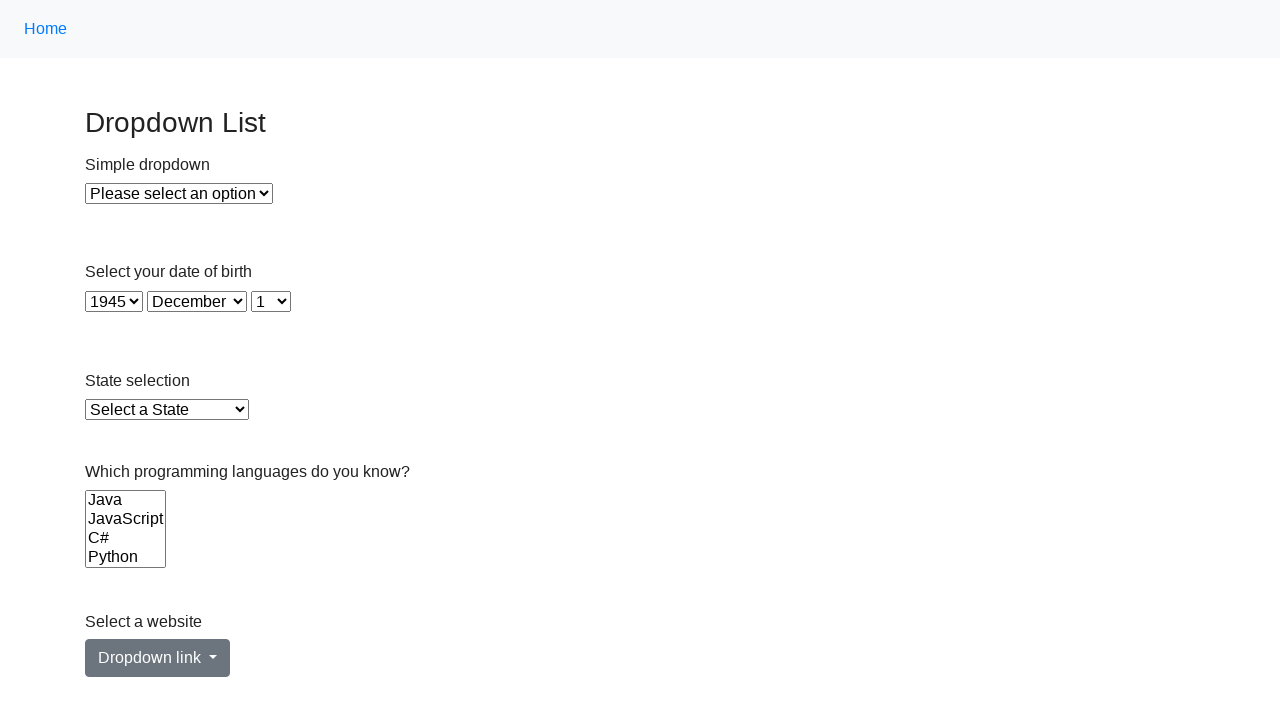